Tests a slow calculator application by setting a delay value, clicking number buttons (7, 4, 8) and an operator button, then verifying the result displays "15"

Starting URL: https://bonigarcia.dev/selenium-webdriver-java/slow-calculator.html

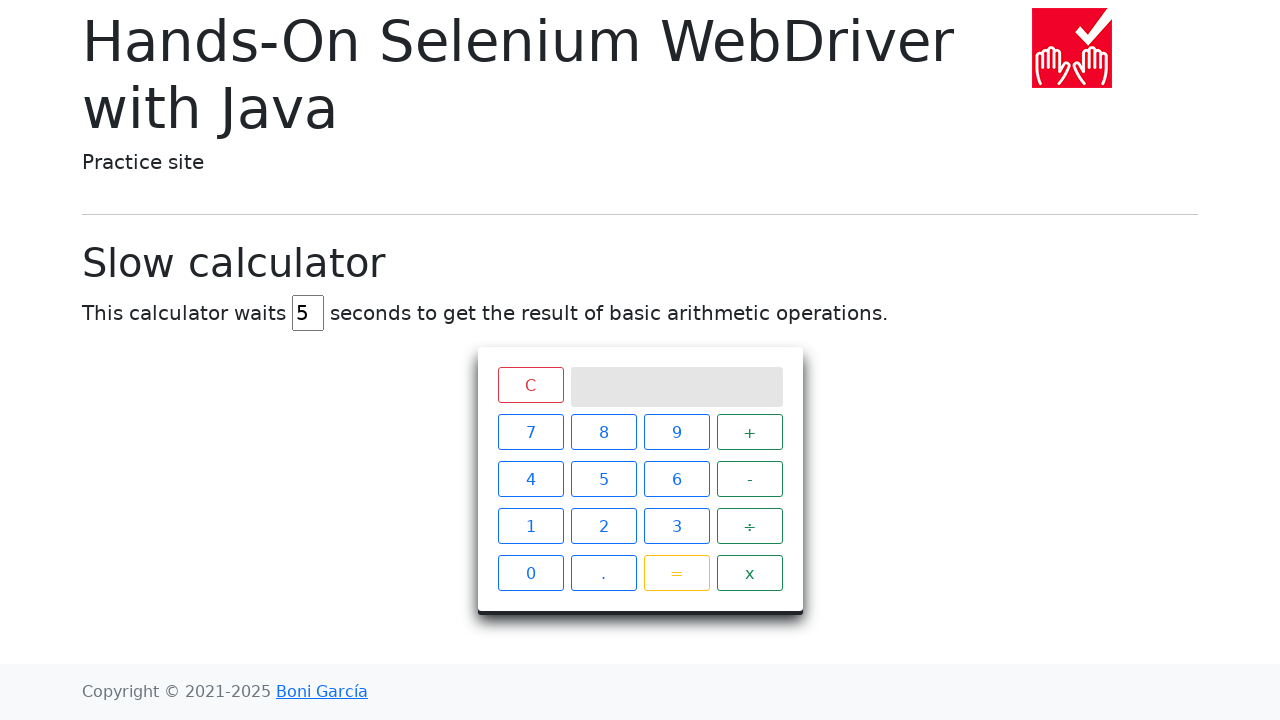

Cleared delay input field on #delay
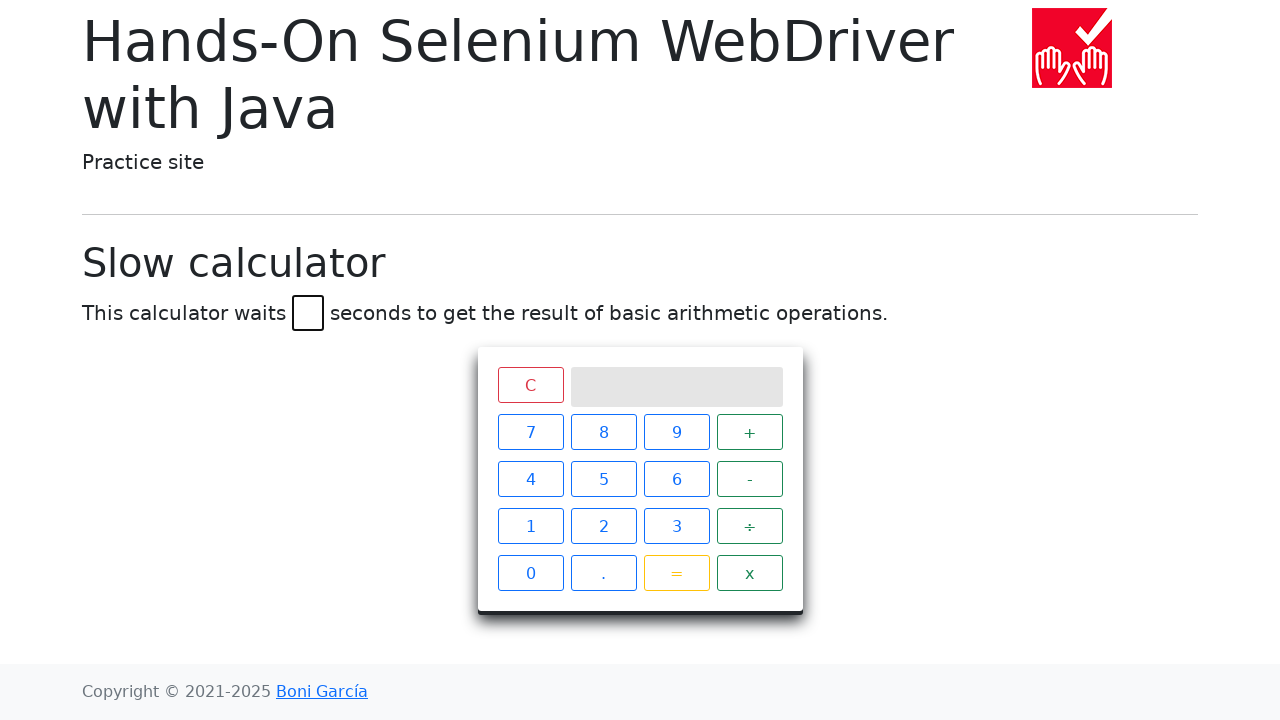

Filled delay field with 45 seconds on #delay
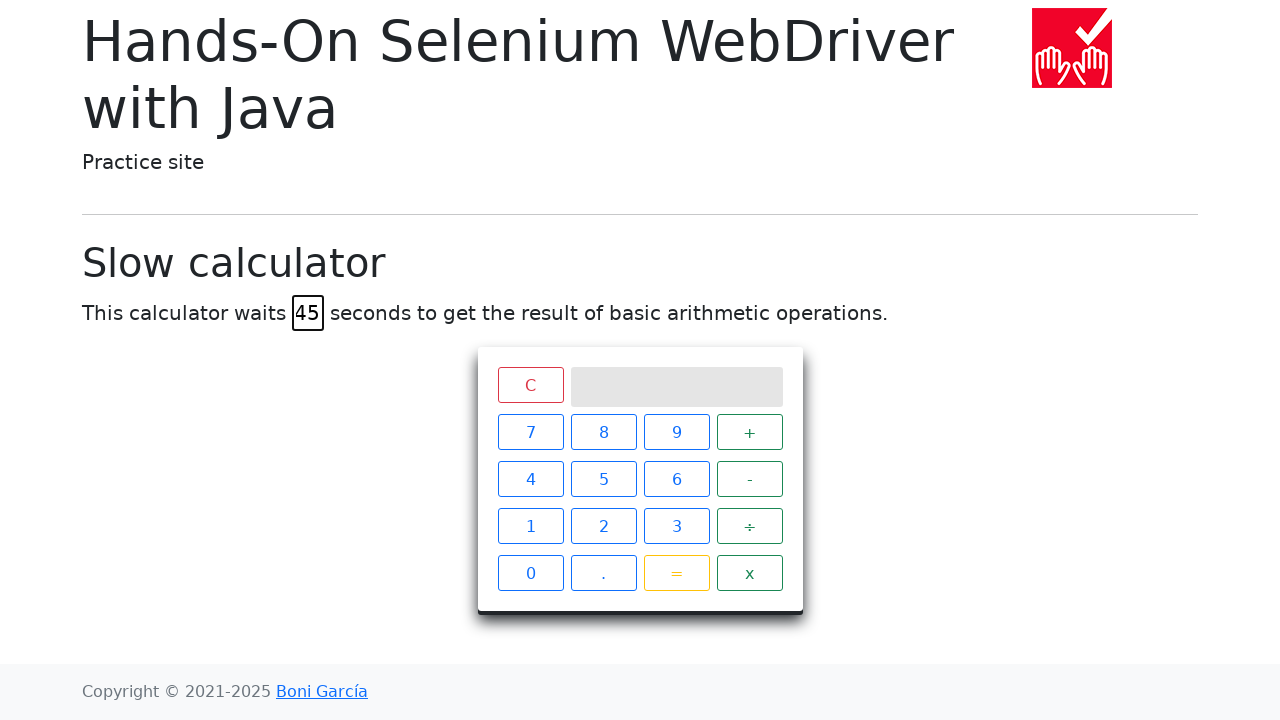

Hovered over first number button (7) at (530, 432) on #calculator > div.keys > span:nth-child(1)
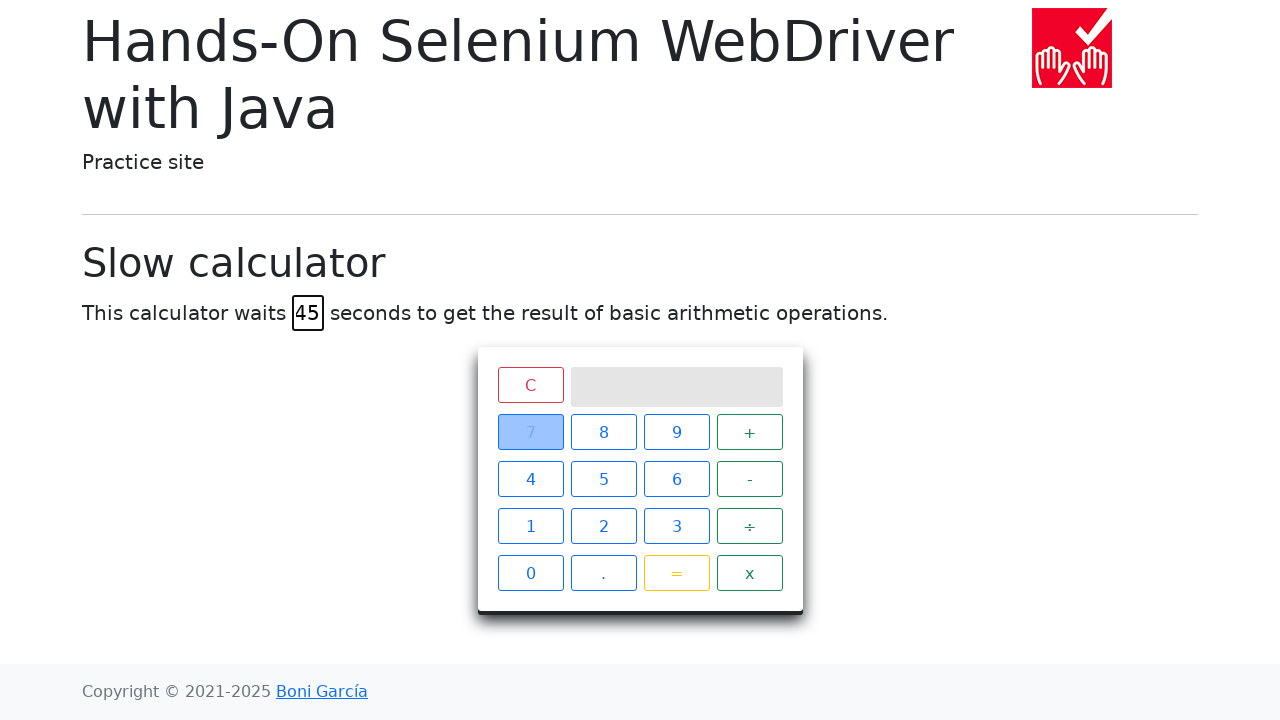

Clicked first number button (7) at (530, 432) on #calculator > div.keys > span:nth-child(1)
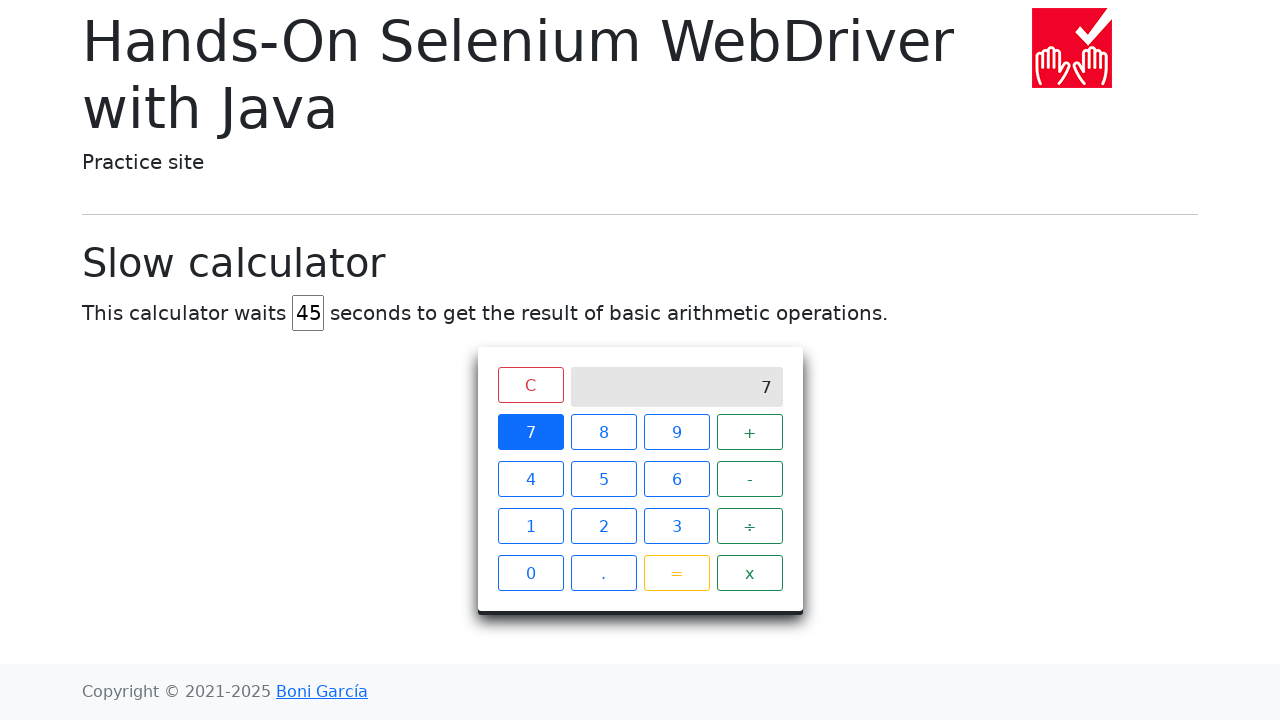

Hovered over operator button (+) at (750, 432) on #calculator > div.keys > span:nth-child(4)
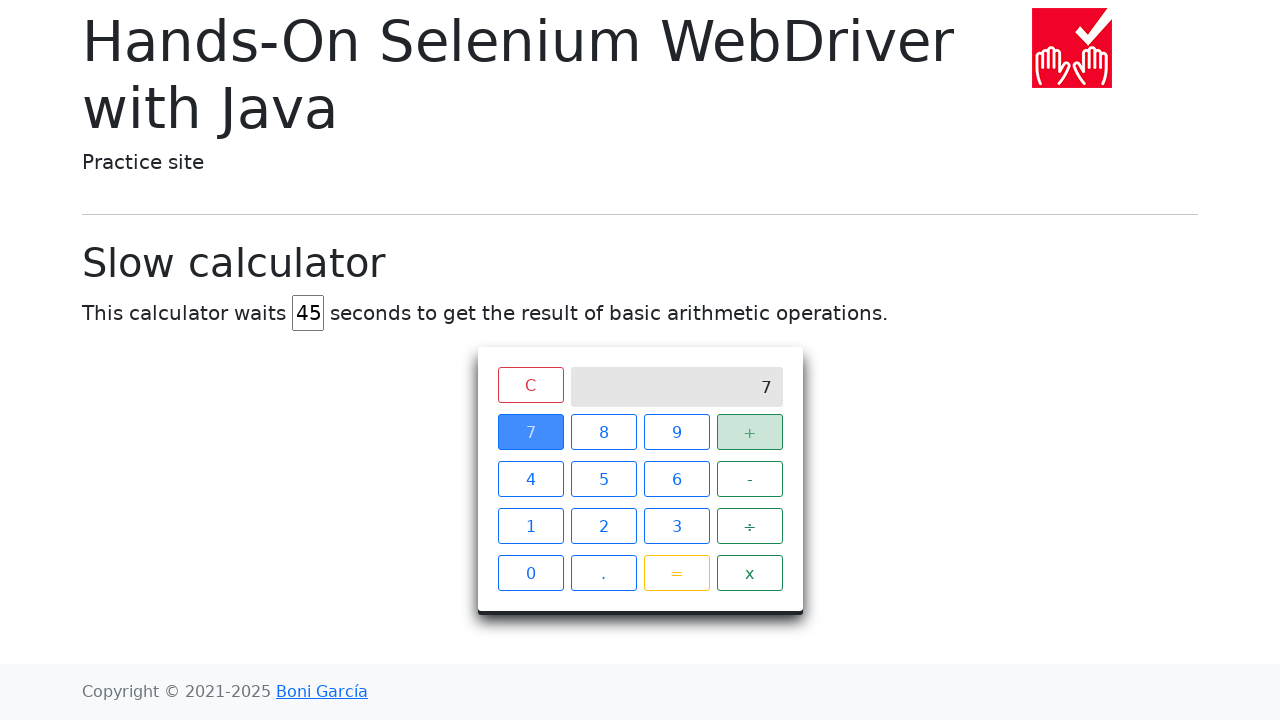

Clicked operator button (+) at (750, 432) on #calculator > div.keys > span:nth-child(4)
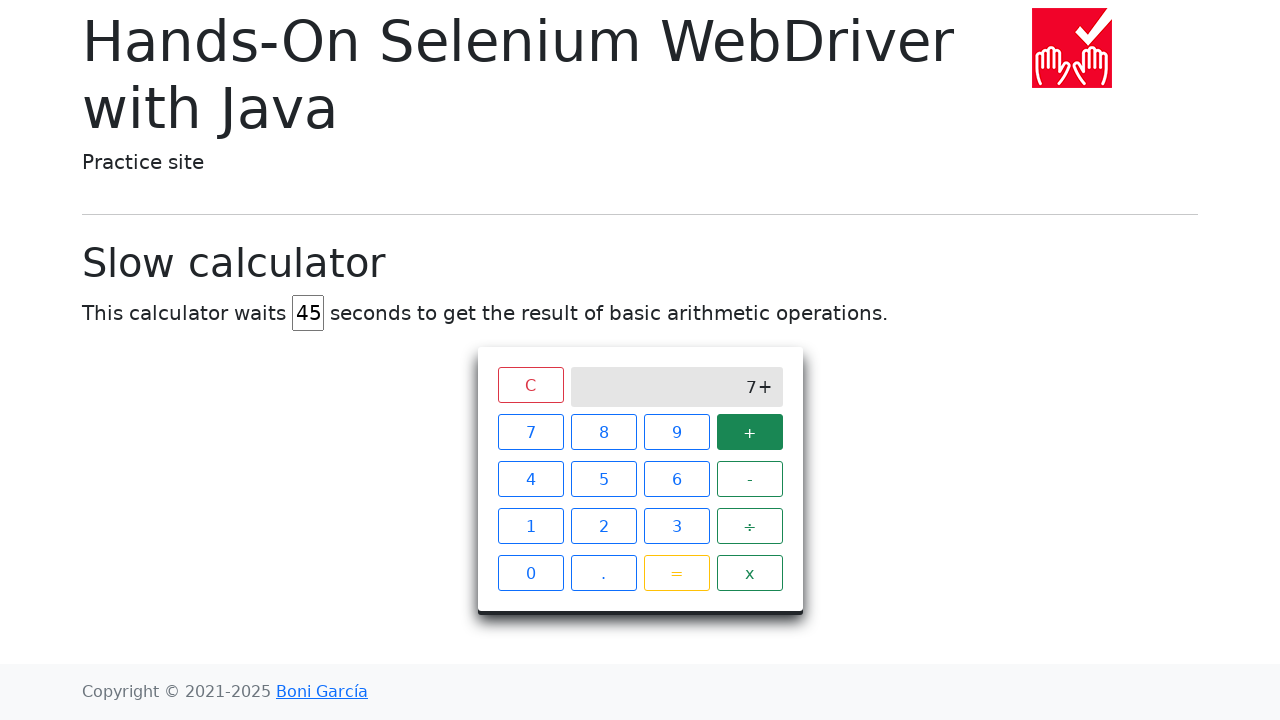

Hovered over third number button (8) at (604, 432) on #calculator > div.keys > span:nth-child(2)
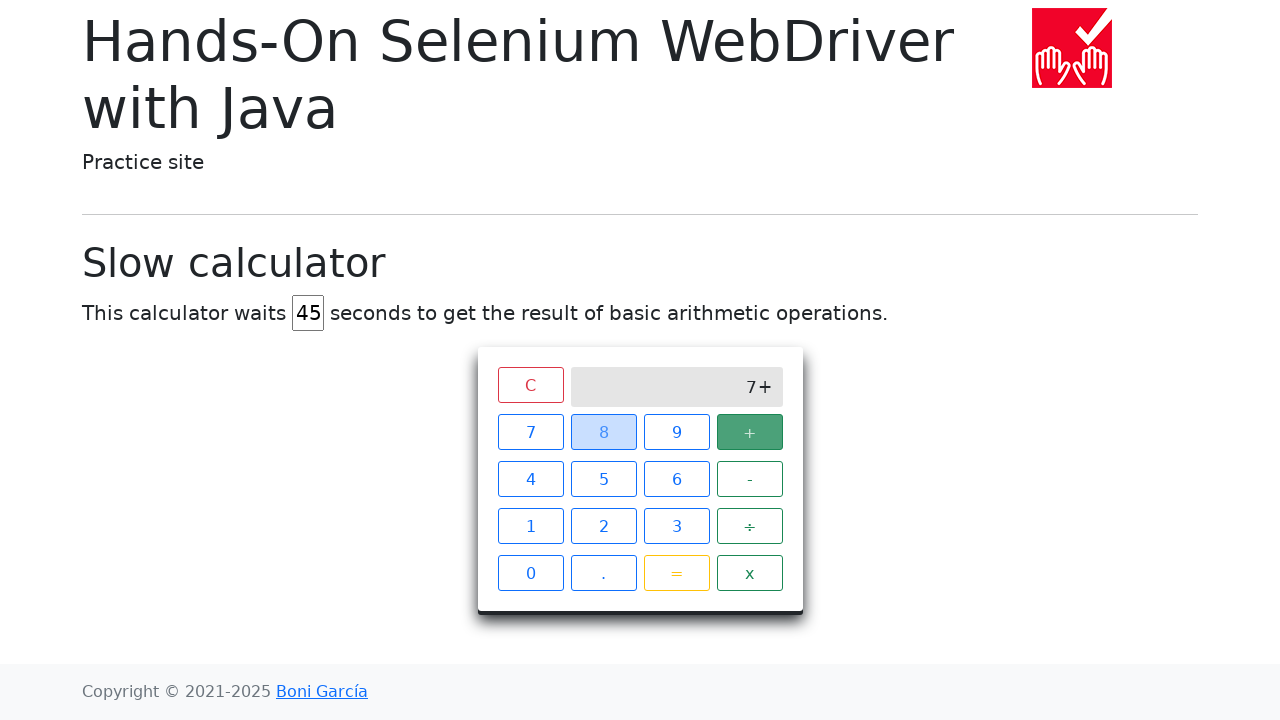

Clicked third number button (8) at (604, 432) on #calculator > div.keys > span:nth-child(2)
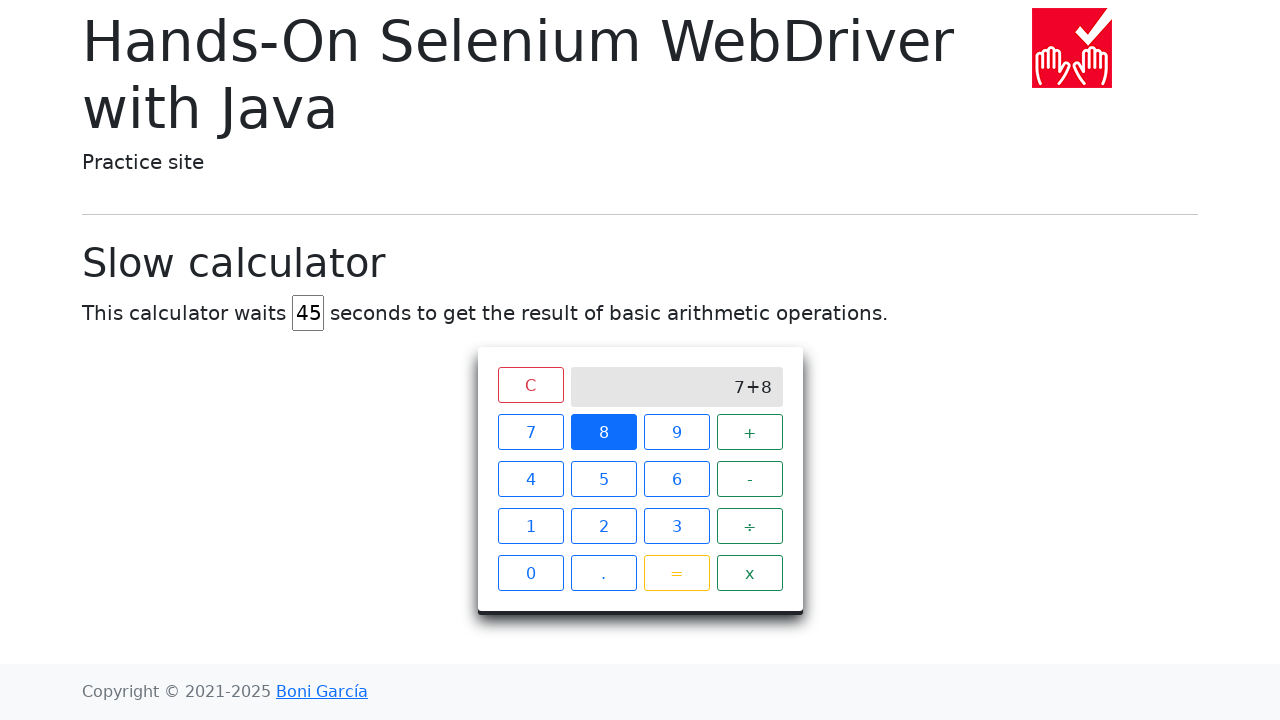

Hovered over equals button at (676, 573) on #calculator > div.keys > span.btn.btn-outline-warning
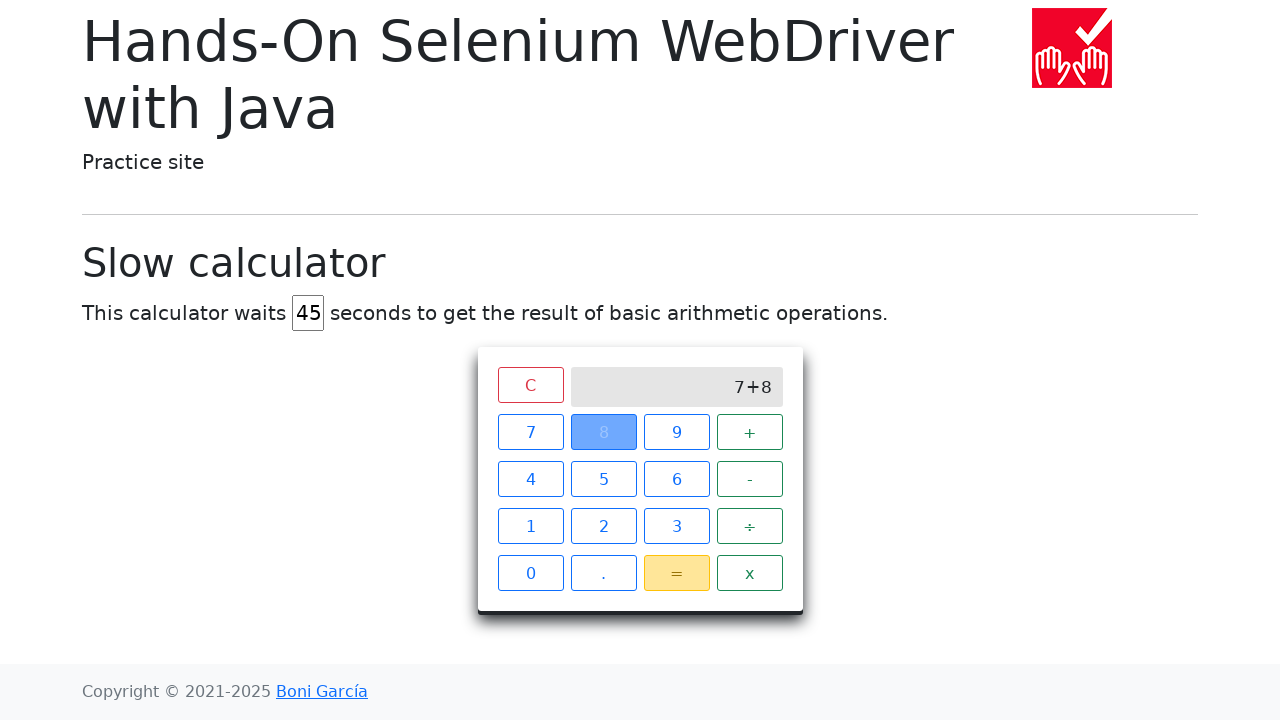

Clicked equals button to calculate result at (676, 573) on #calculator > div.keys > span.btn.btn-outline-warning
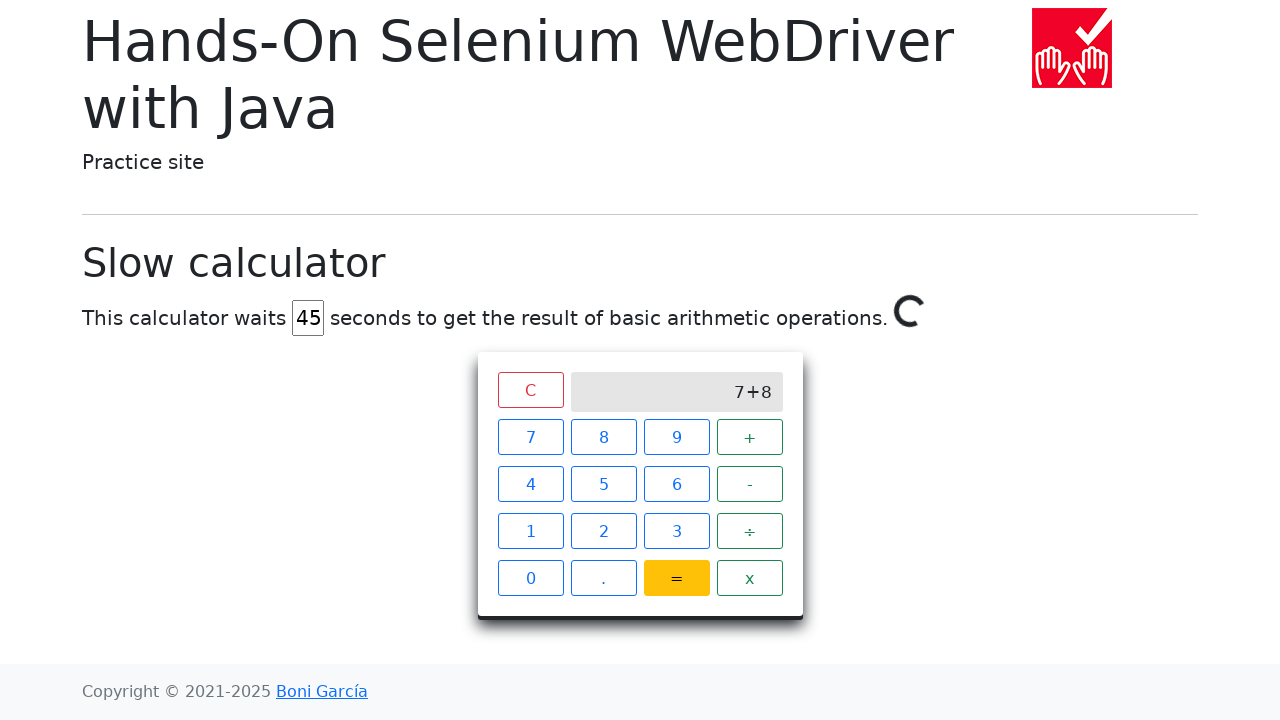

Waited 46 seconds for calculation to complete
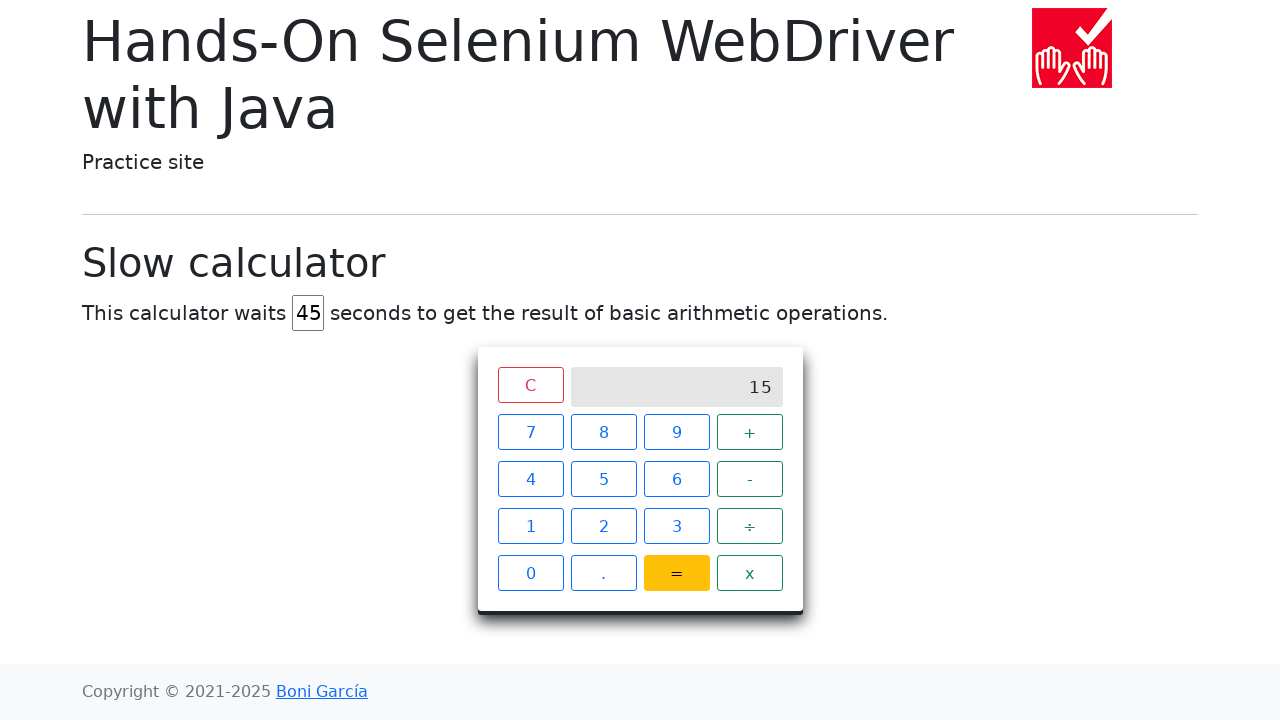

Verified calculator result equals 15
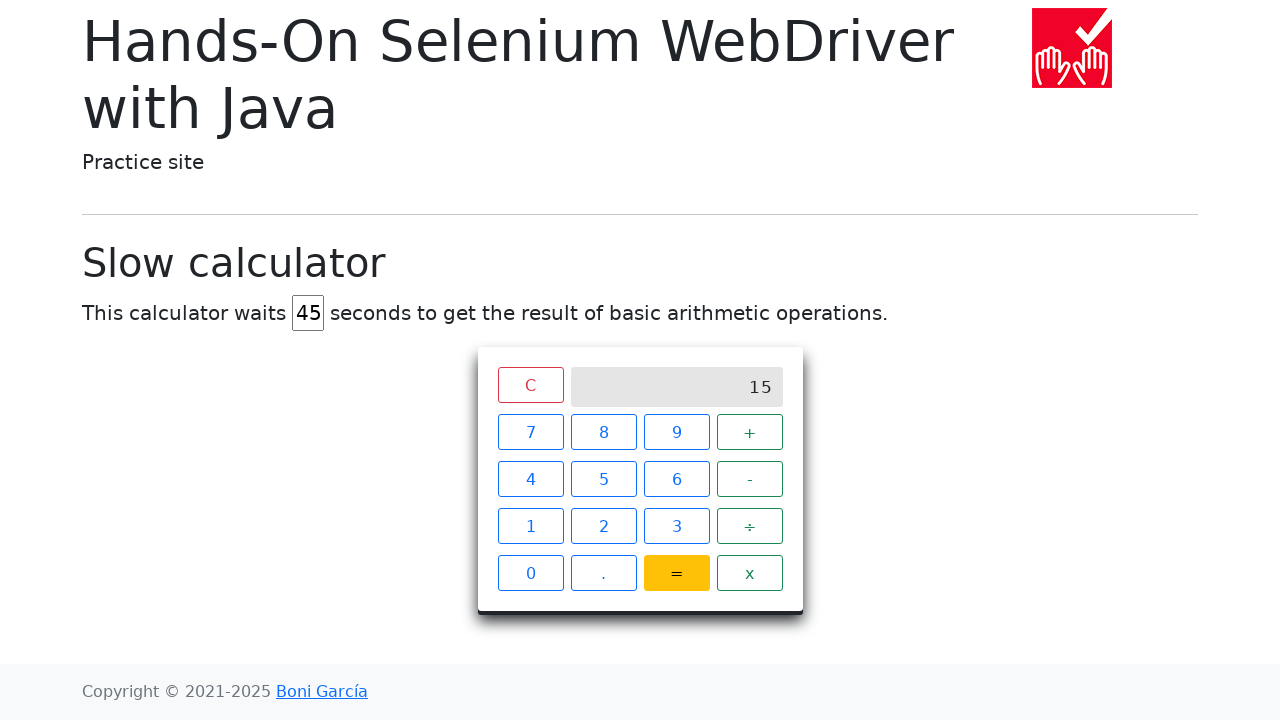

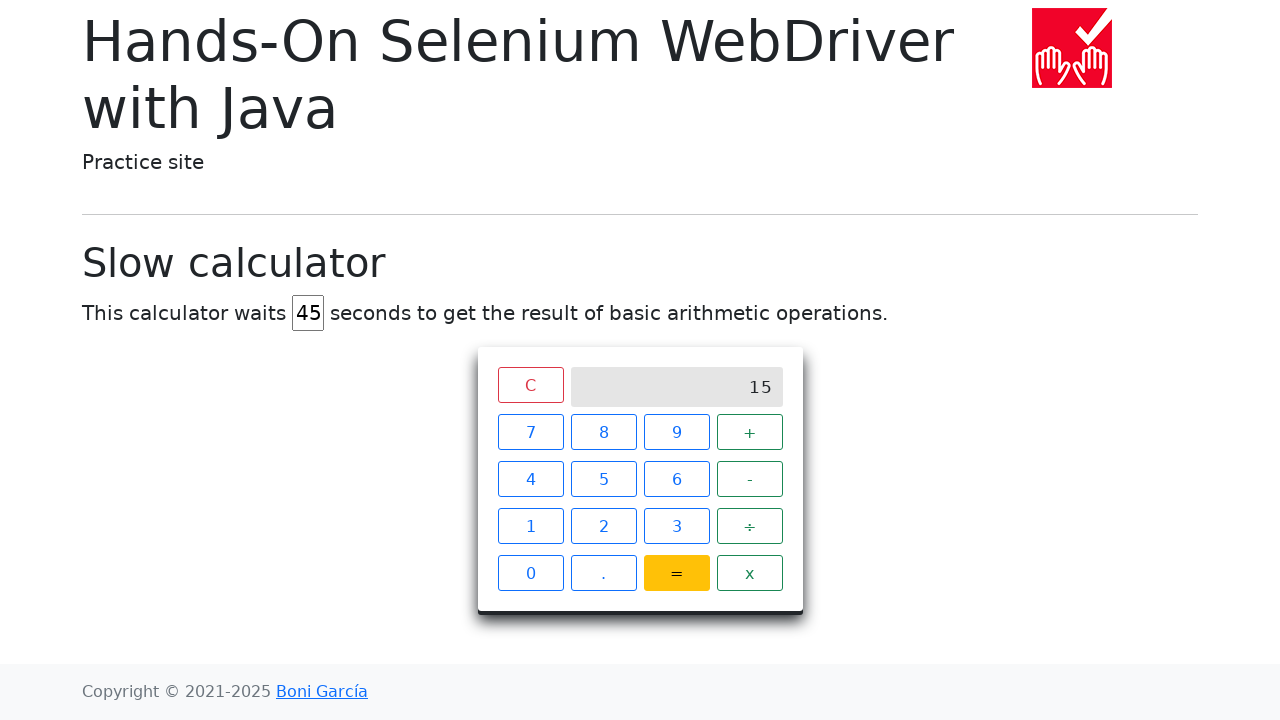